Navigates to Freshworks homepage and verifies that link elements are present on the page

Starting URL: https://www.freshworks.com/

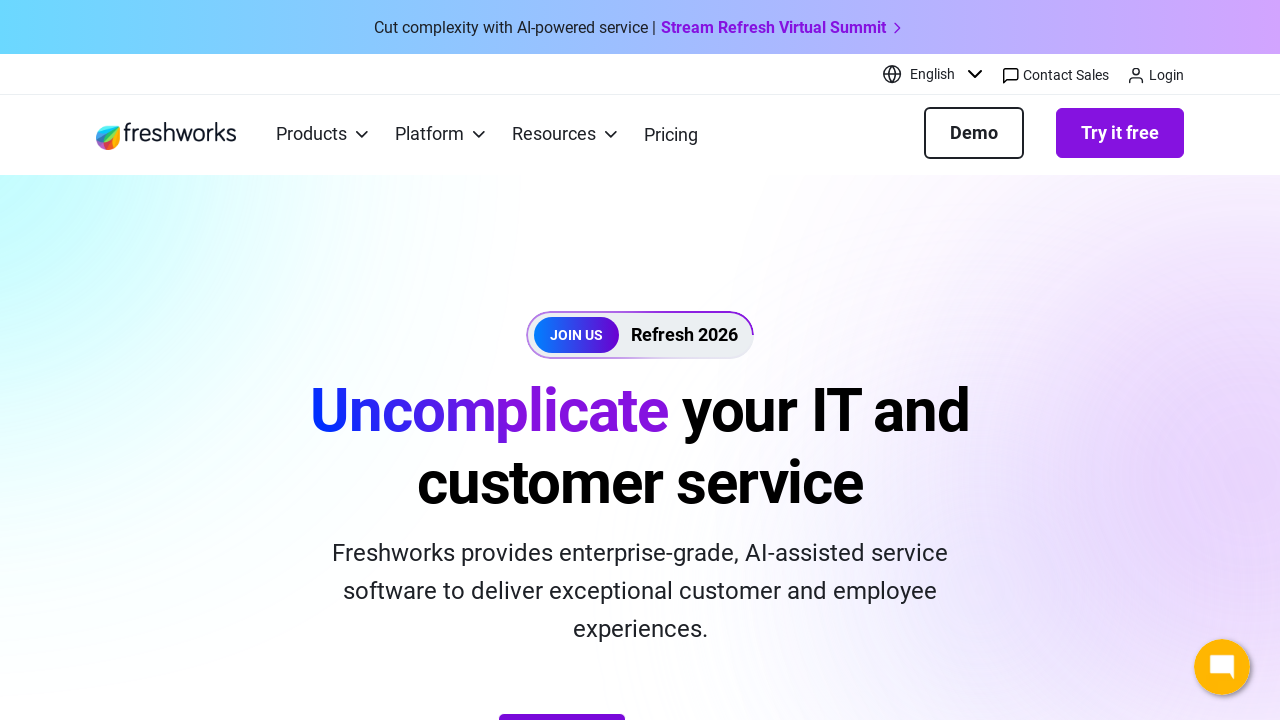

Navigated to Freshworks homepage
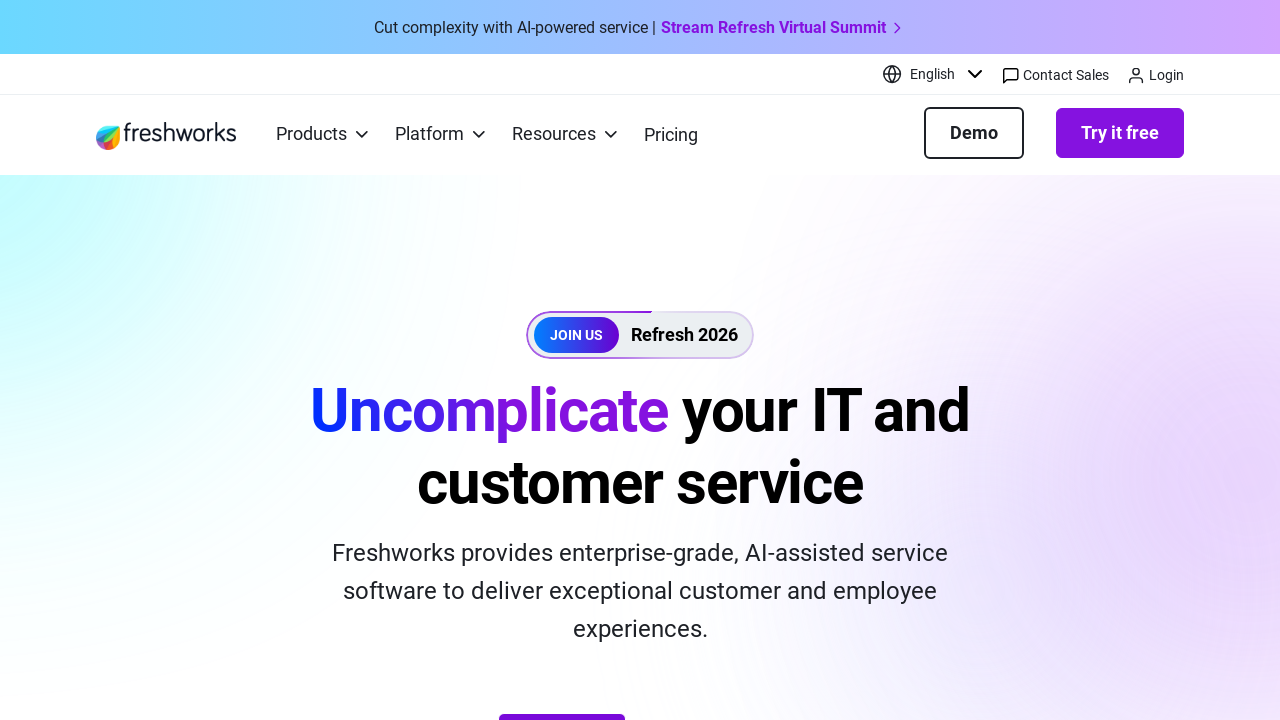

Waited for link elements to load on the page
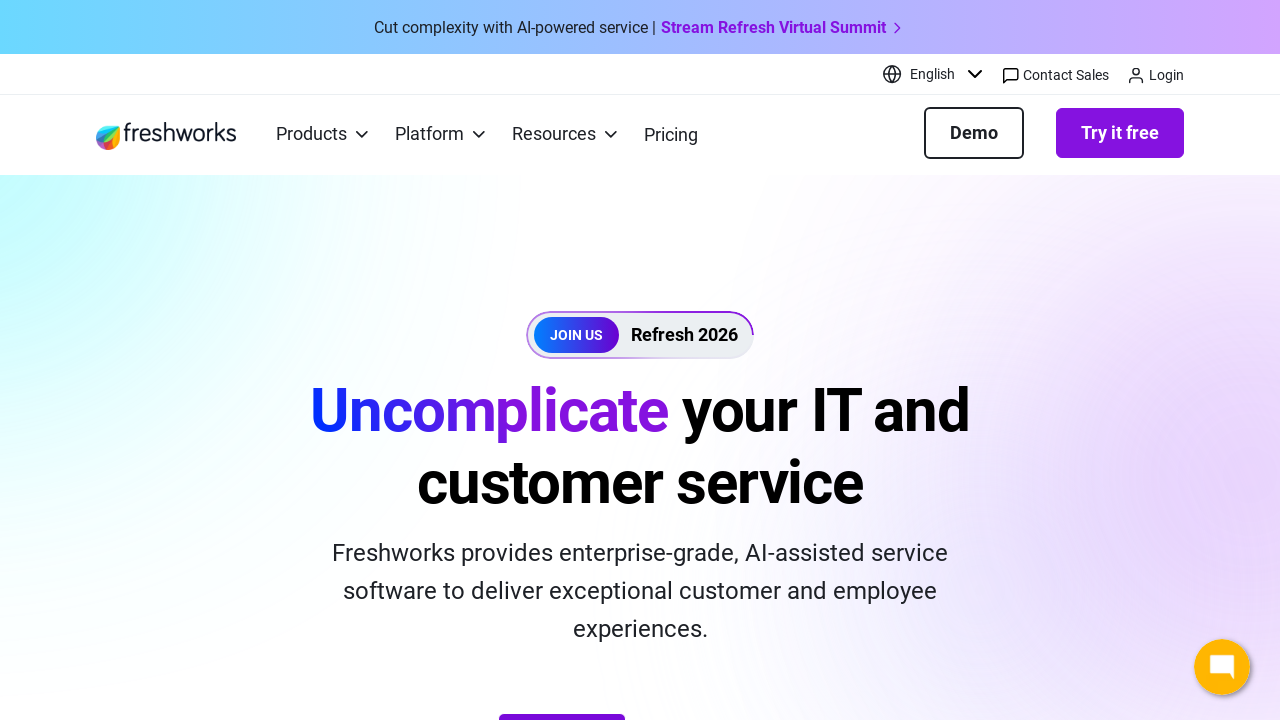

Located all link elements on the page
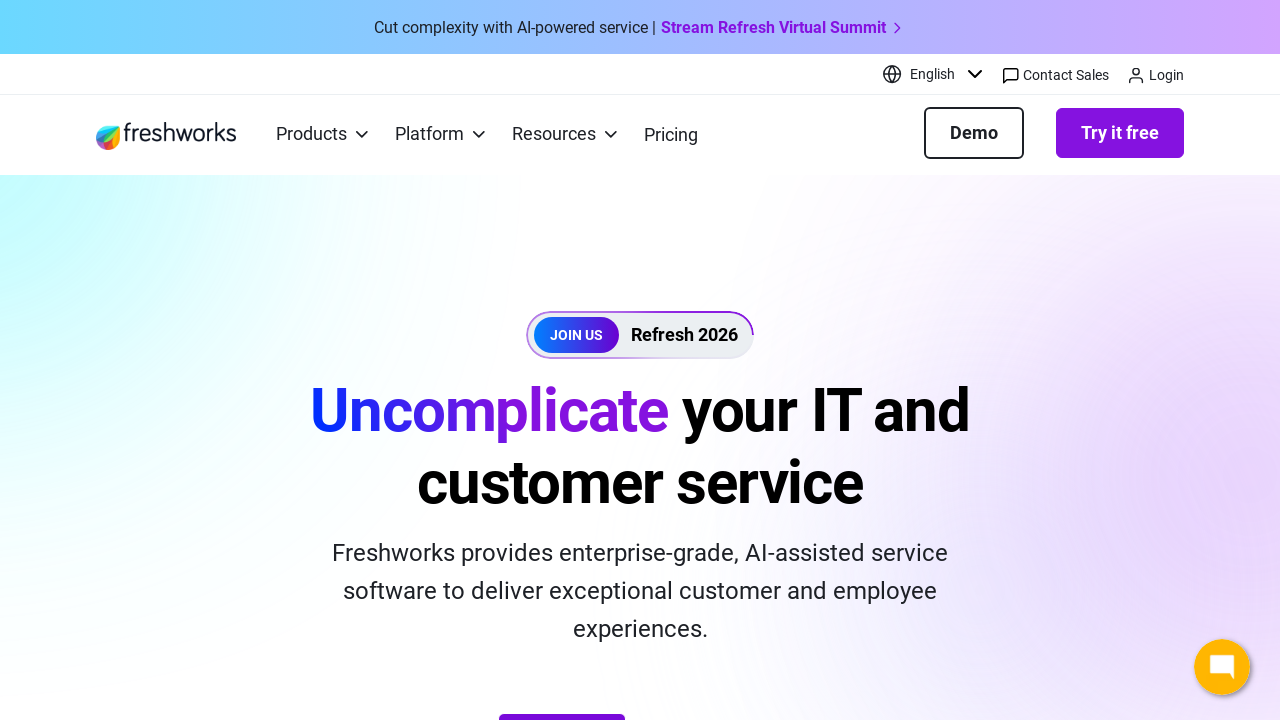

Verified that link elements are present on the page
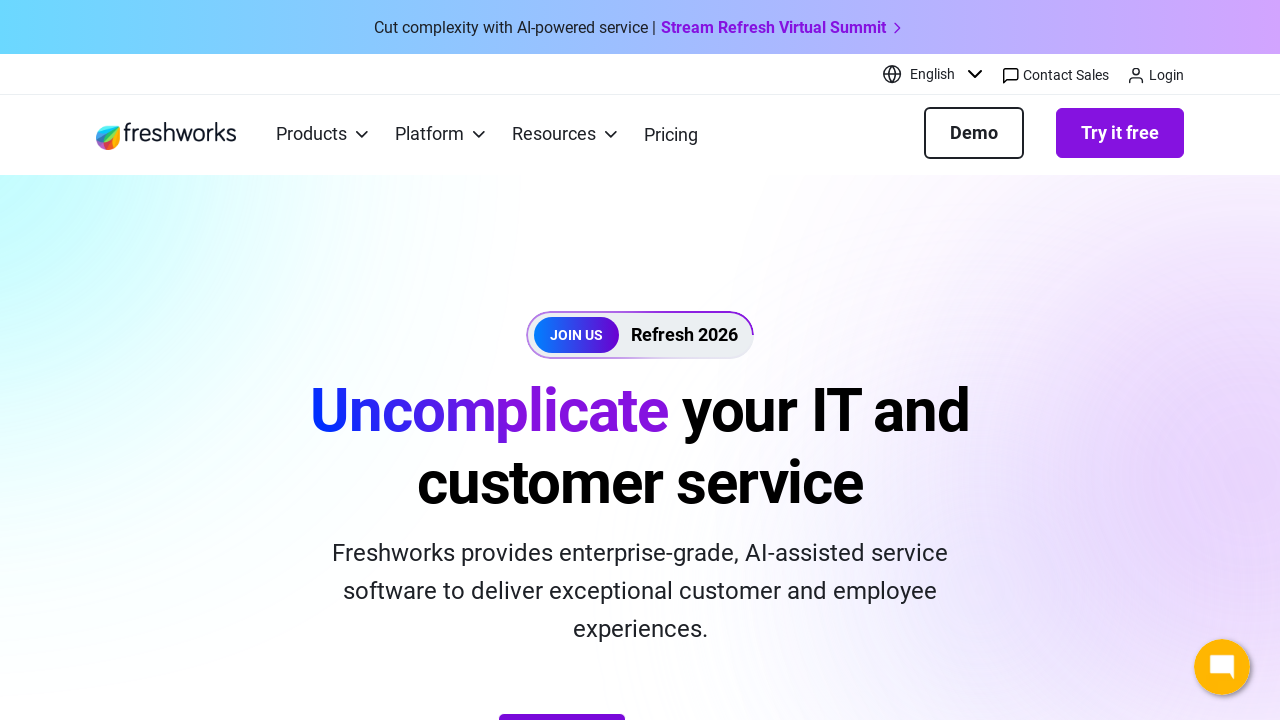

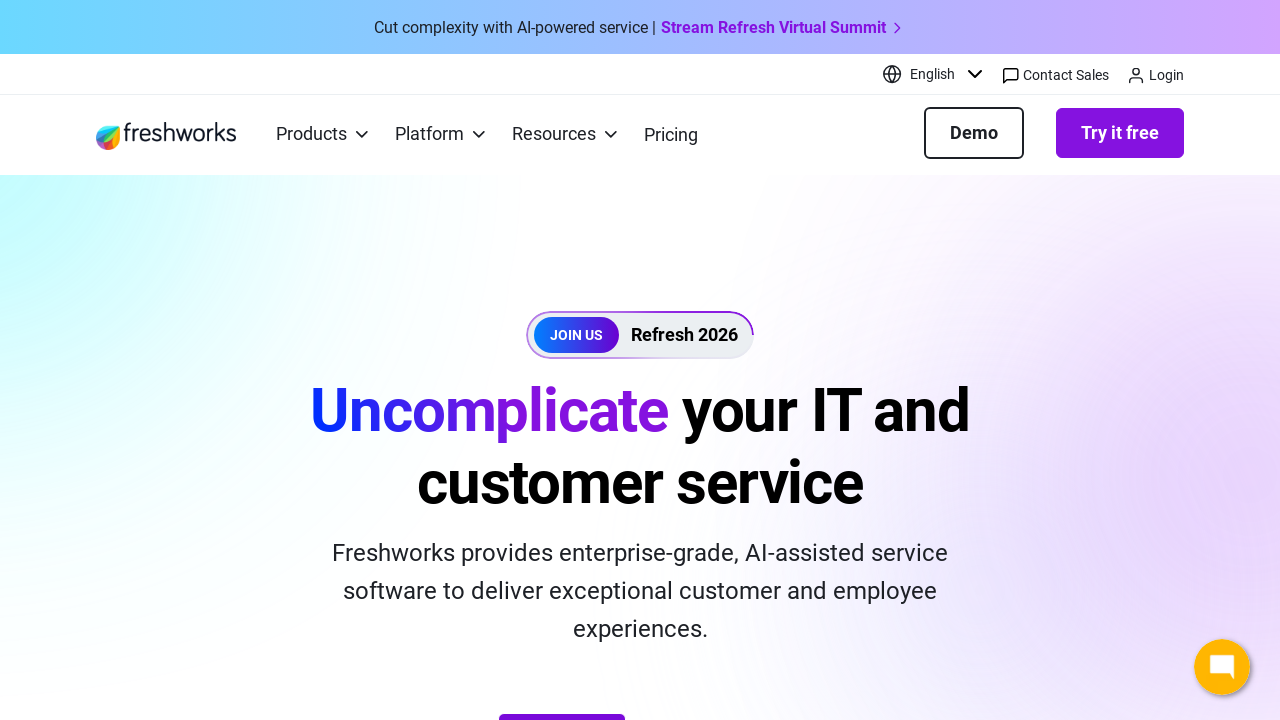